Tests drag and drop functionality by dragging an element and dropping it onto a target drop zone on the DemoQA website

Starting URL: https://demoqa.com/droppable

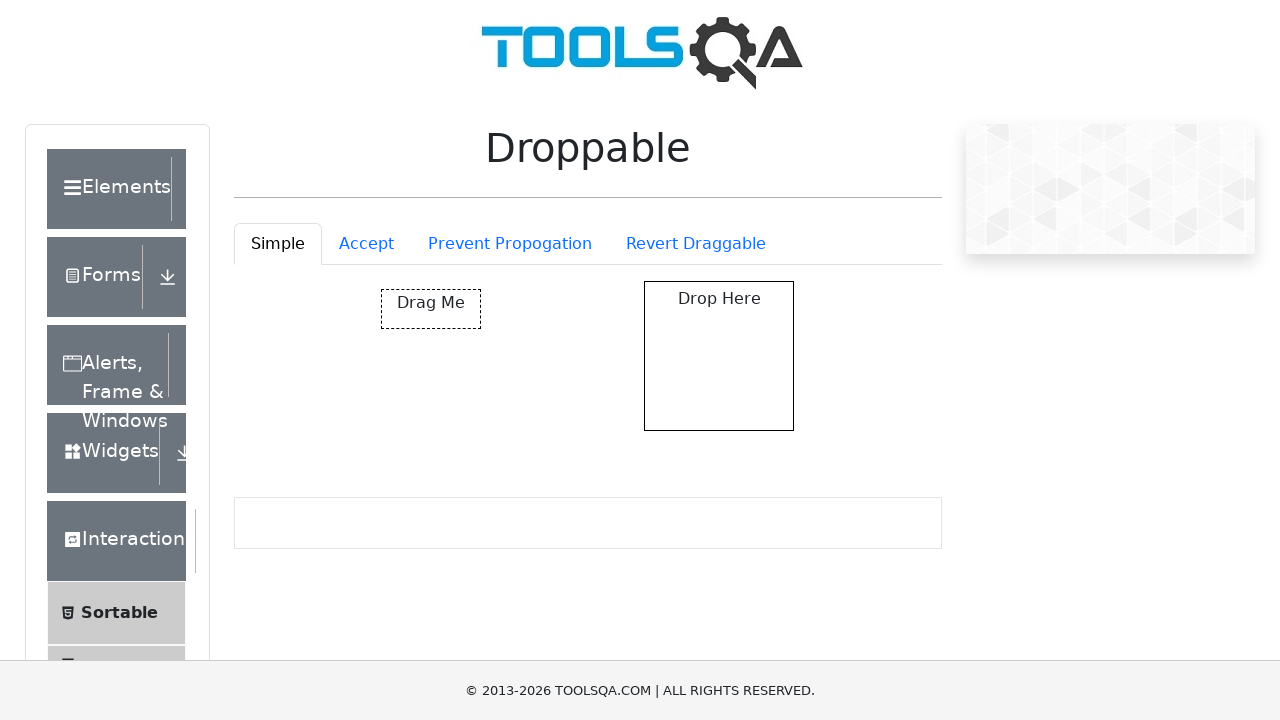

Navigated to DemoQA droppable page
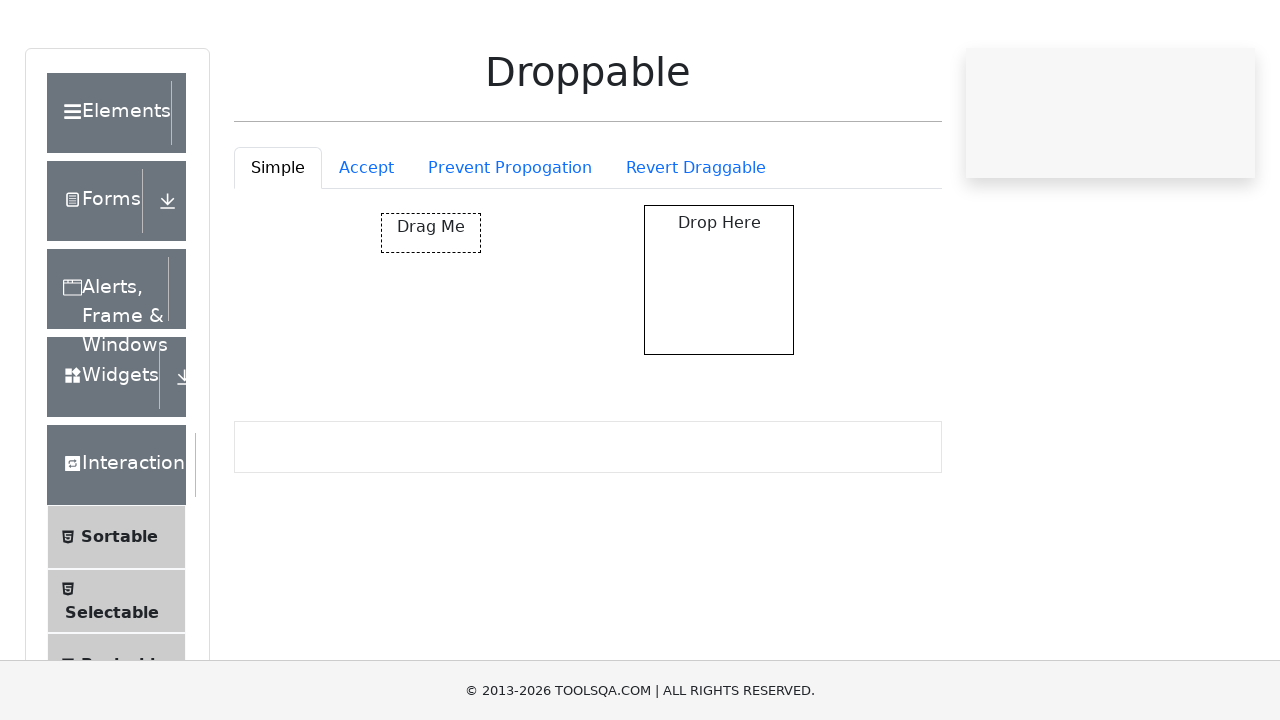

Draggable element is visible
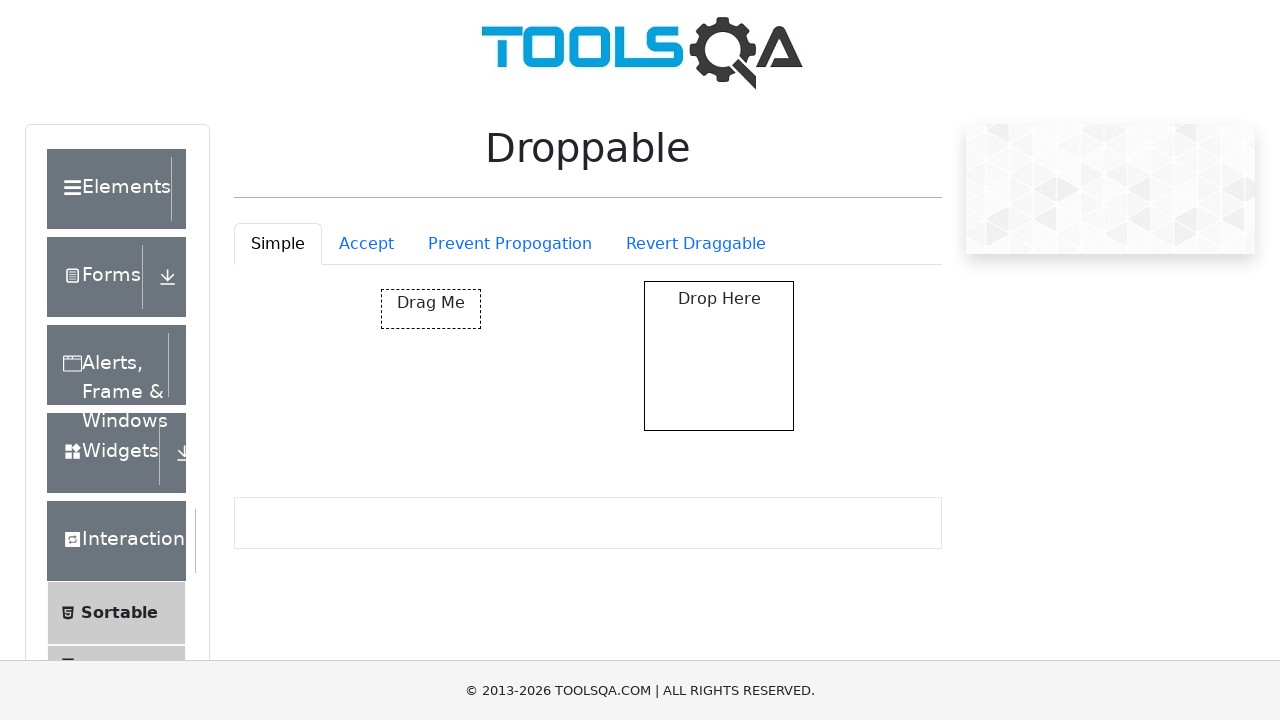

Droppable element is visible
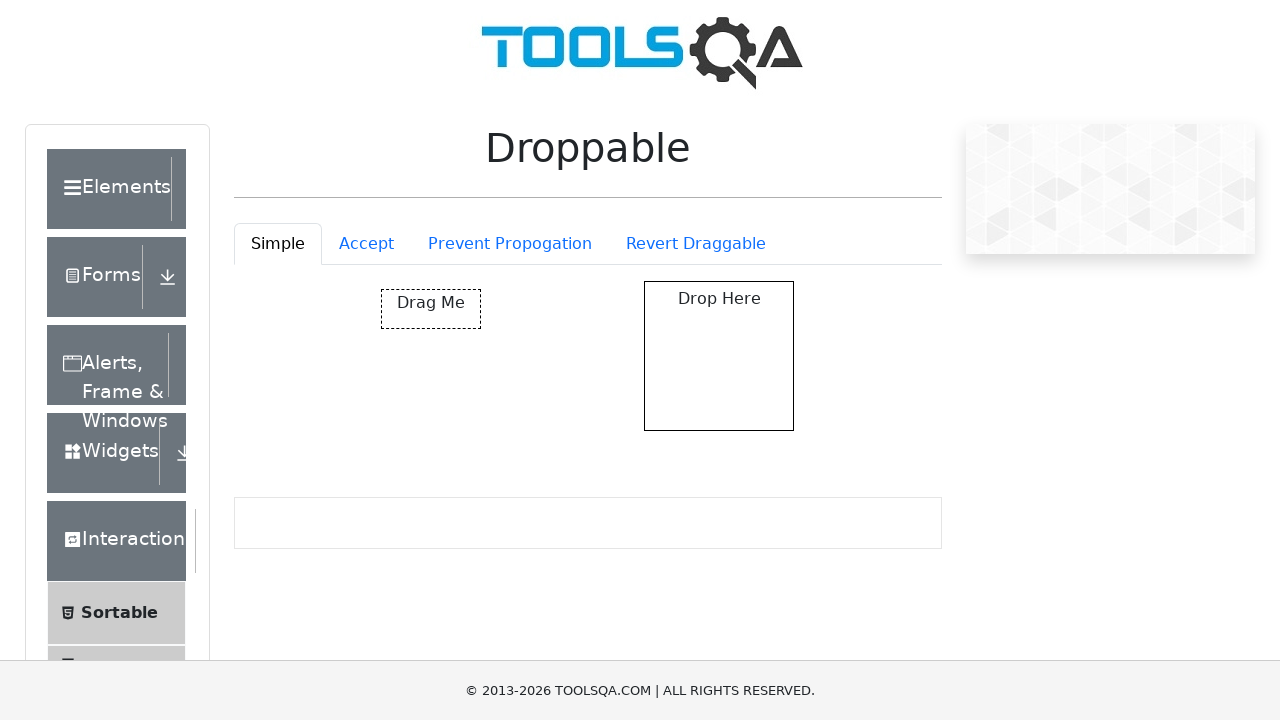

Dragged draggable element and dropped it onto the droppable target zone at (719, 356)
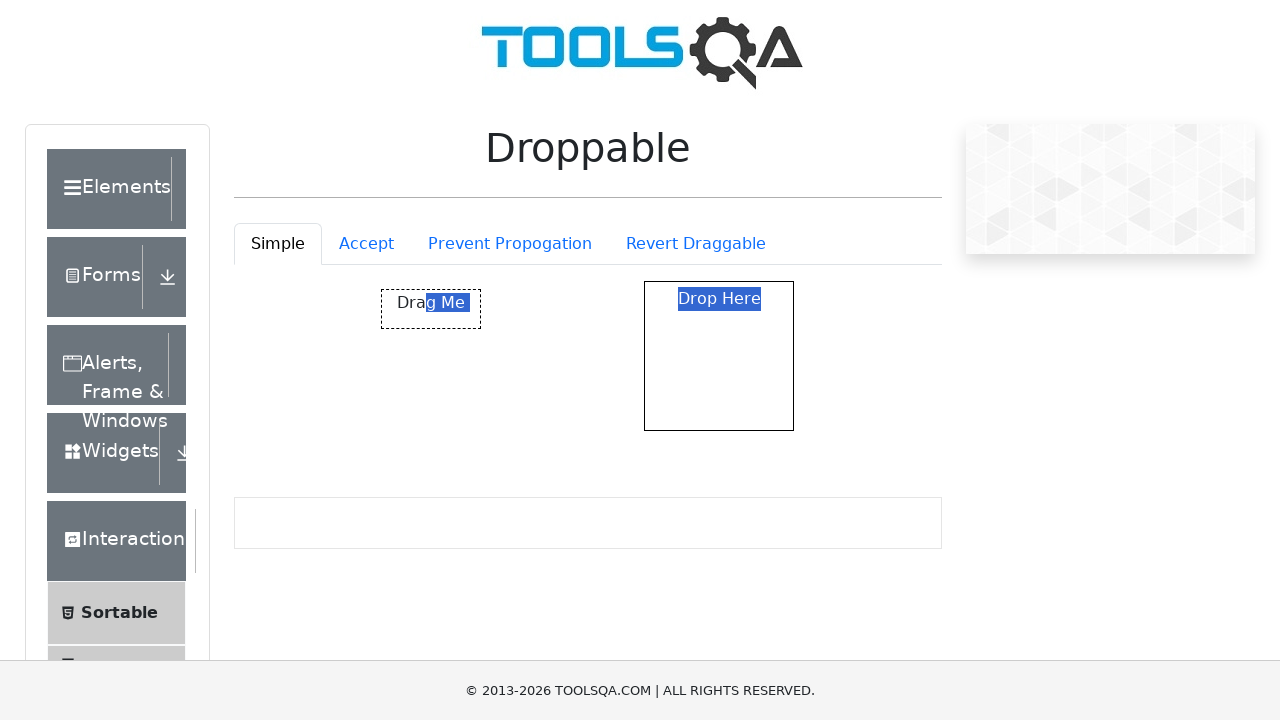

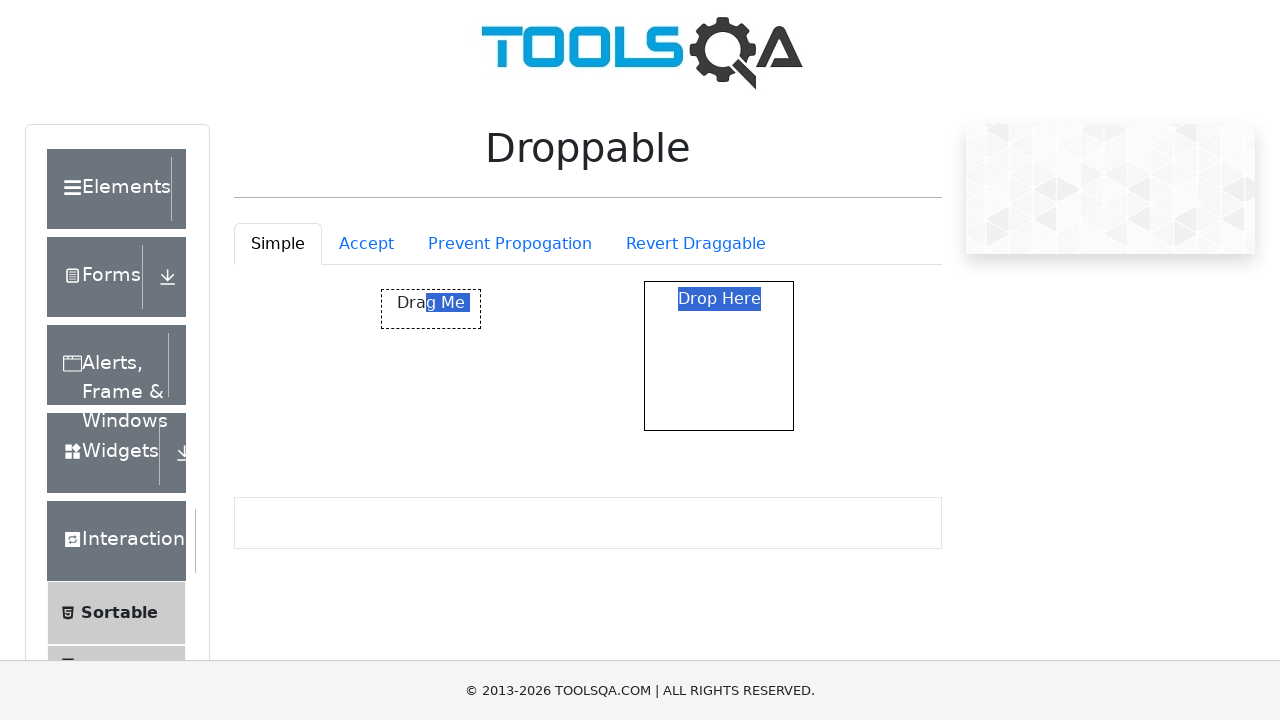